Tests keyboard operations on a registration form by typing a name in the first name field, selecting all text with Ctrl+A, copying with Ctrl+C, and pasting into the last name field with Ctrl+V

Starting URL: http://demo.automationtesting.in/Register.html

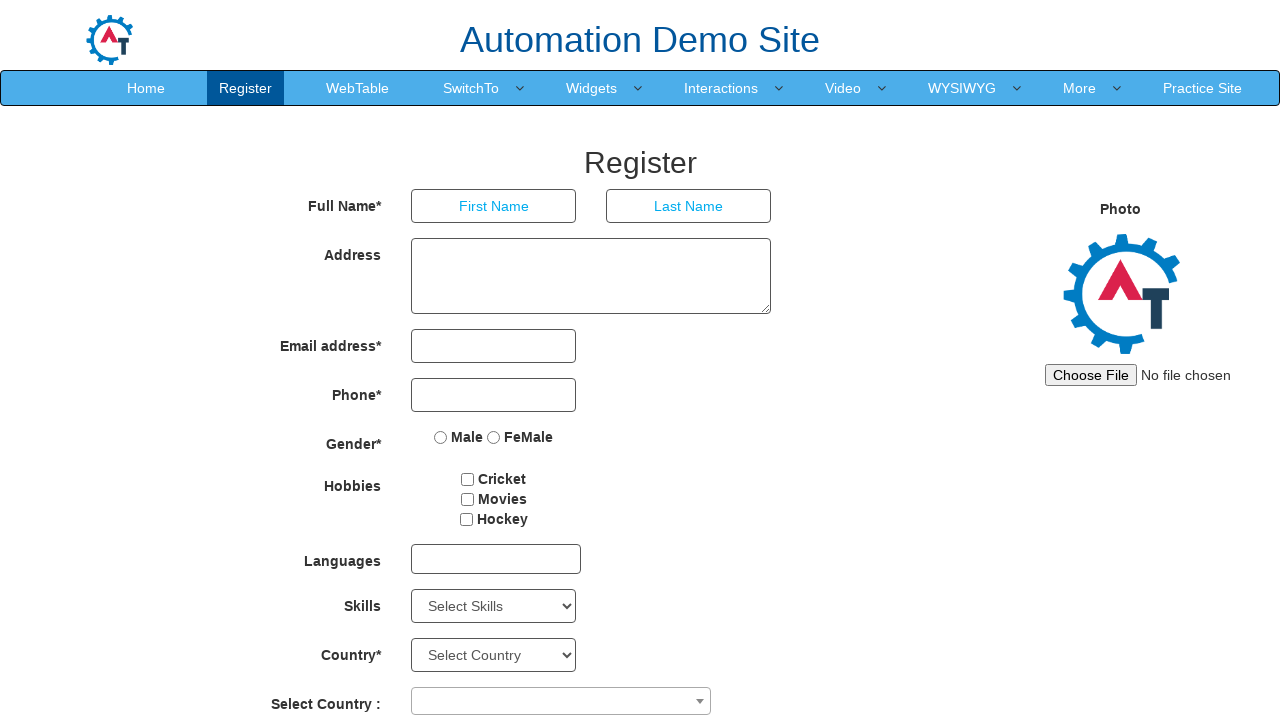

Filled first name field with 'Yogesh' on input[placeholder='First Name']
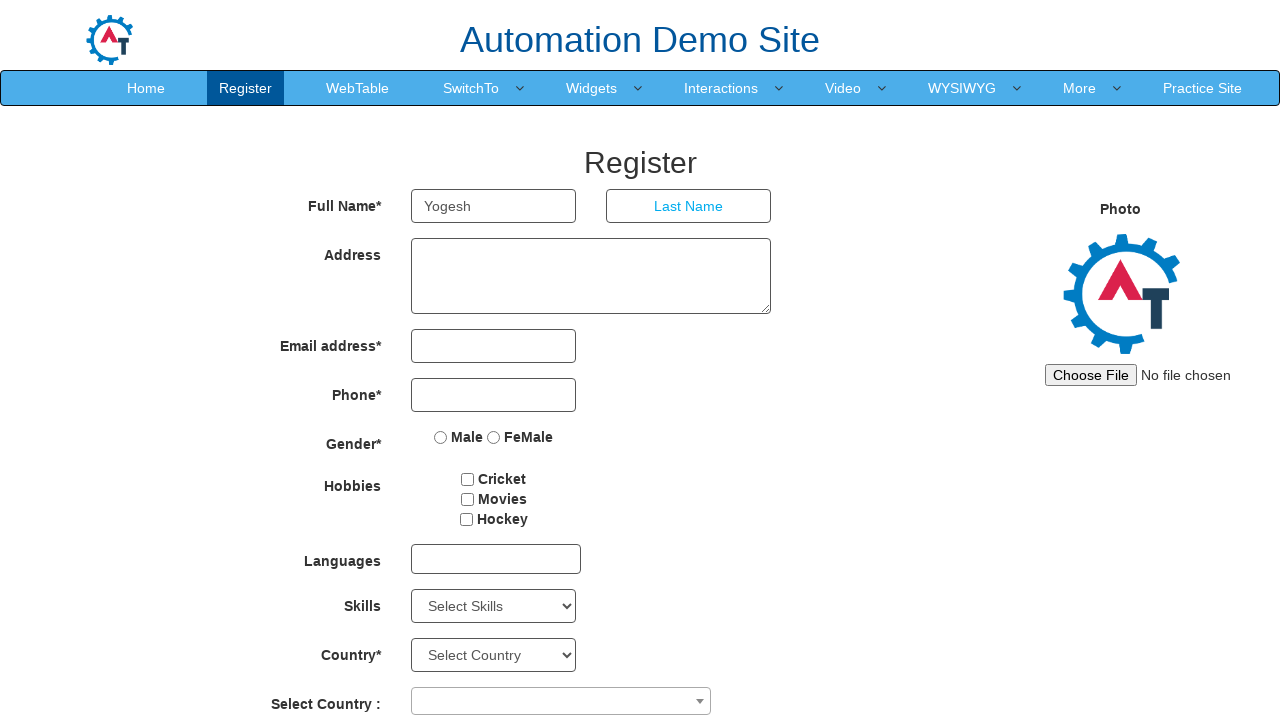

Selected all text in first name field using Ctrl+A on input[placeholder='First Name']
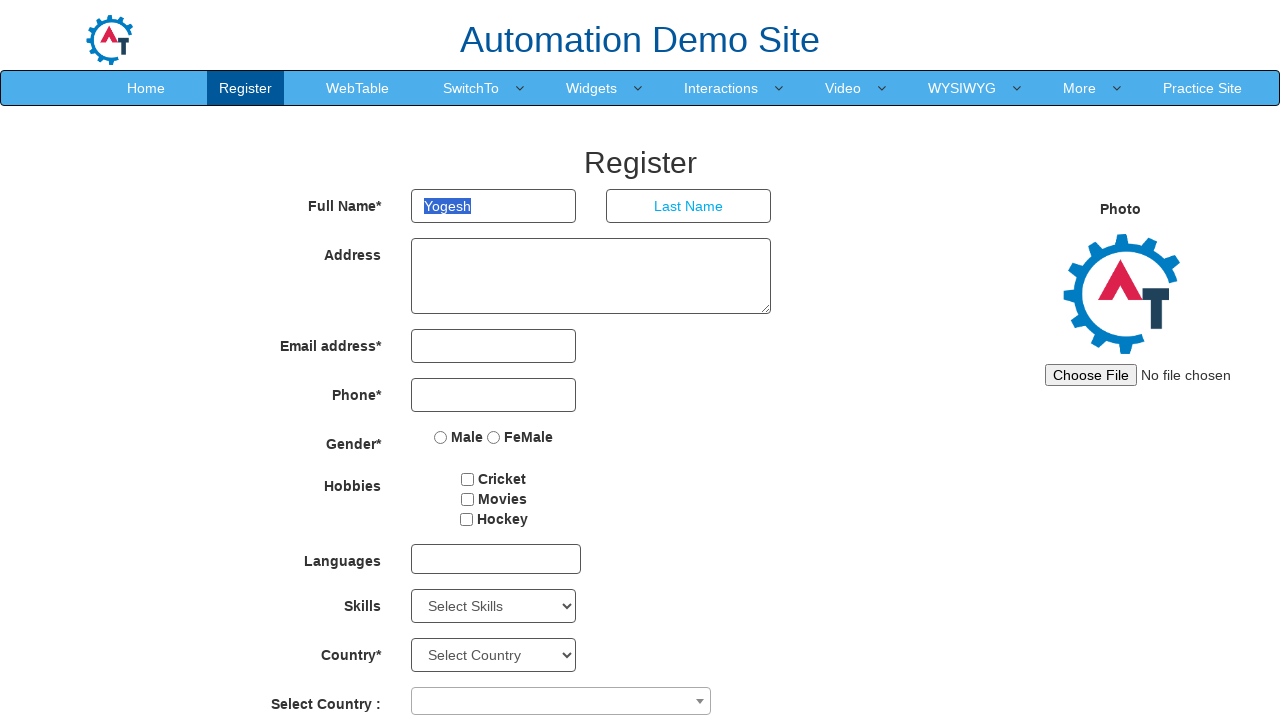

Copied selected text from first name field using Ctrl+C on input[placeholder='First Name']
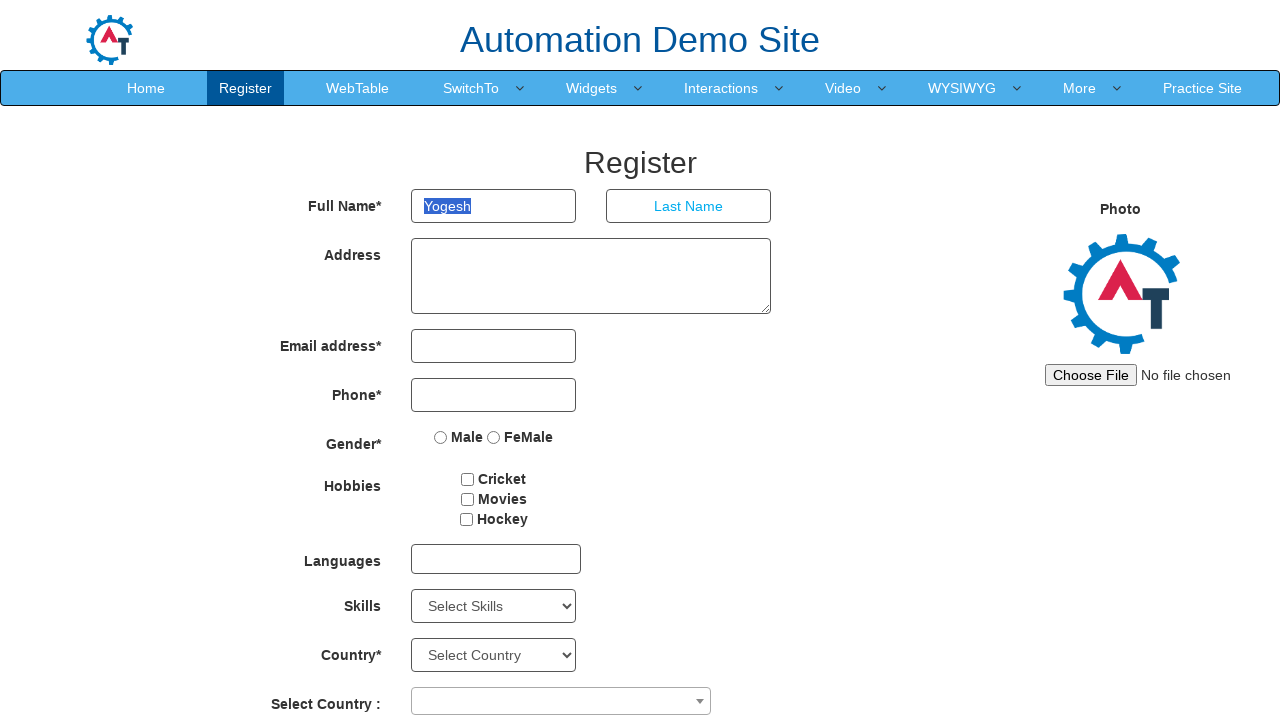

Clicked on last name field at (689, 206) on input[placeholder='Last Name']
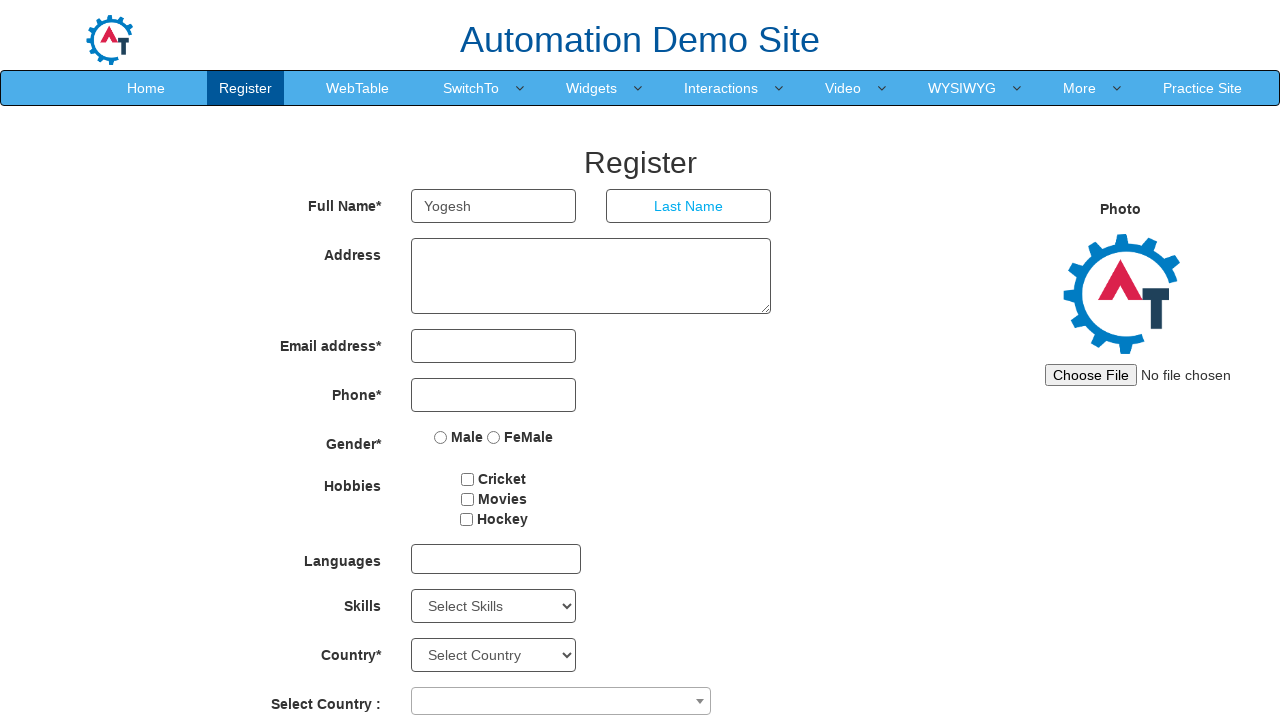

Pasted copied text into last name field using Ctrl+V on input[placeholder='Last Name']
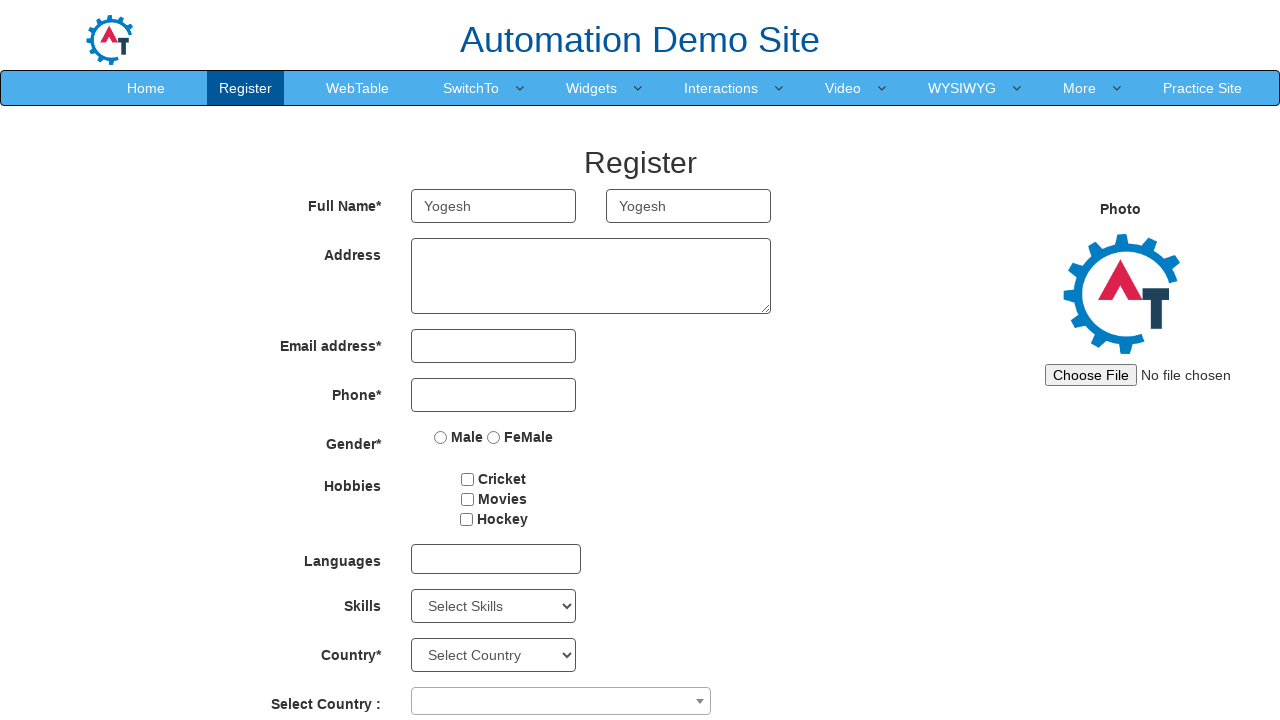

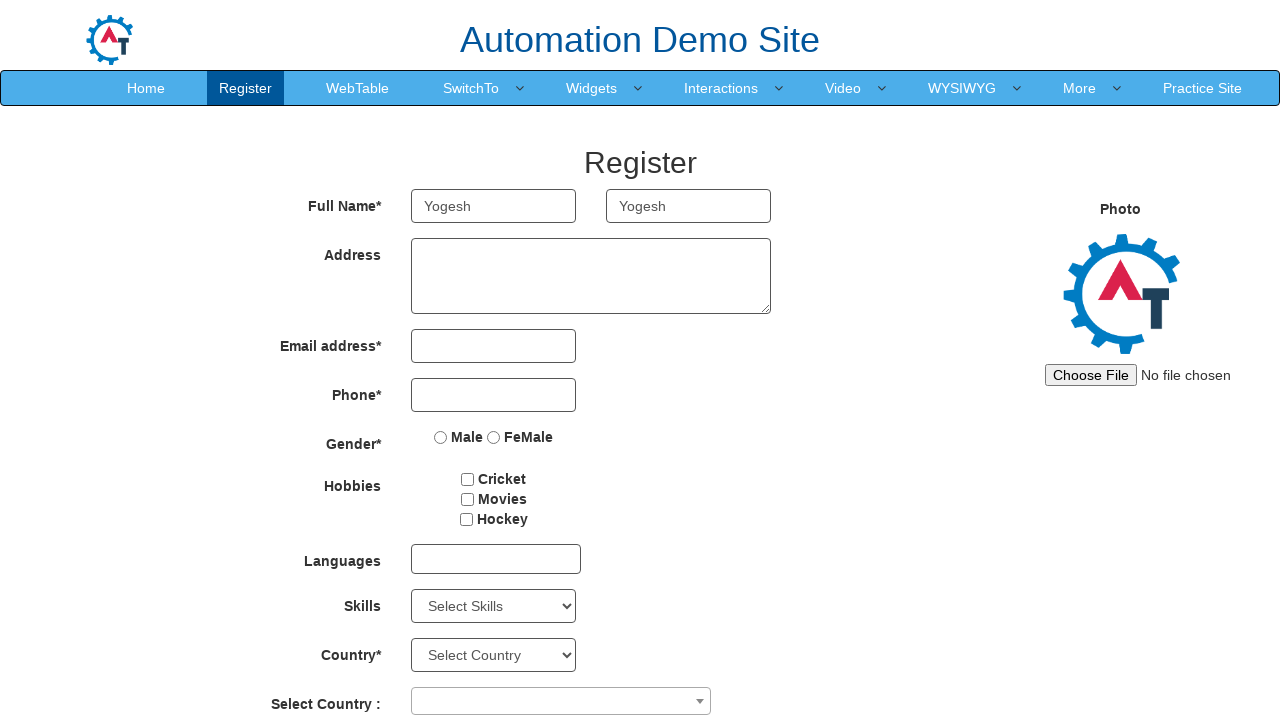